Tests scrolling to form elements and filling in name and date fields on a scrollable page

Starting URL: https://formy-project.herokuapp.com/scroll

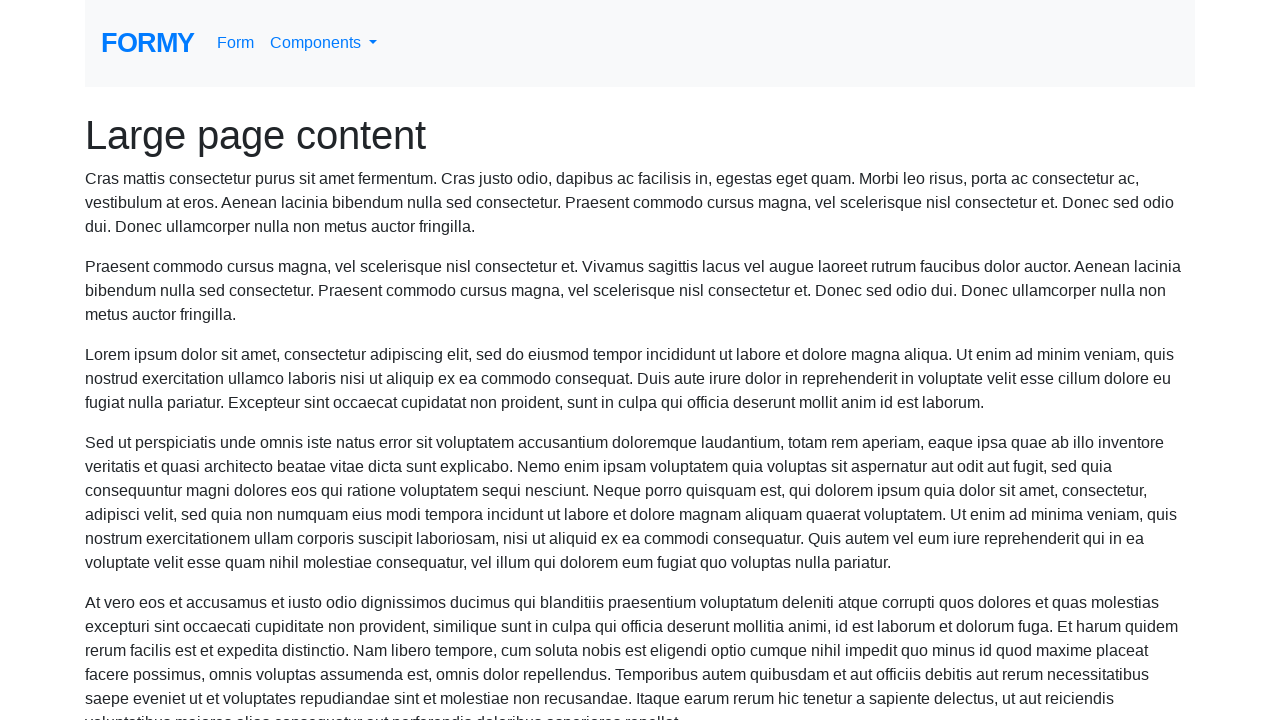

Scrolled to name field
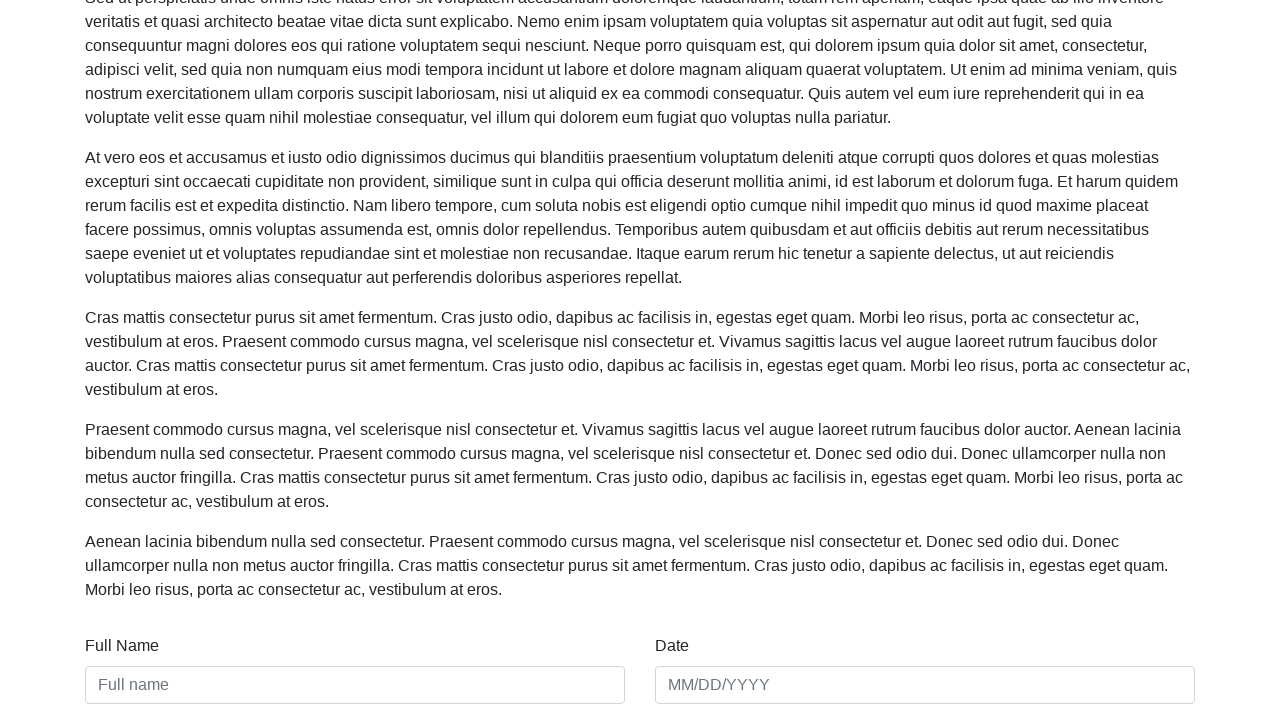

Filled name field with 'Meaghan Lewis' on #name
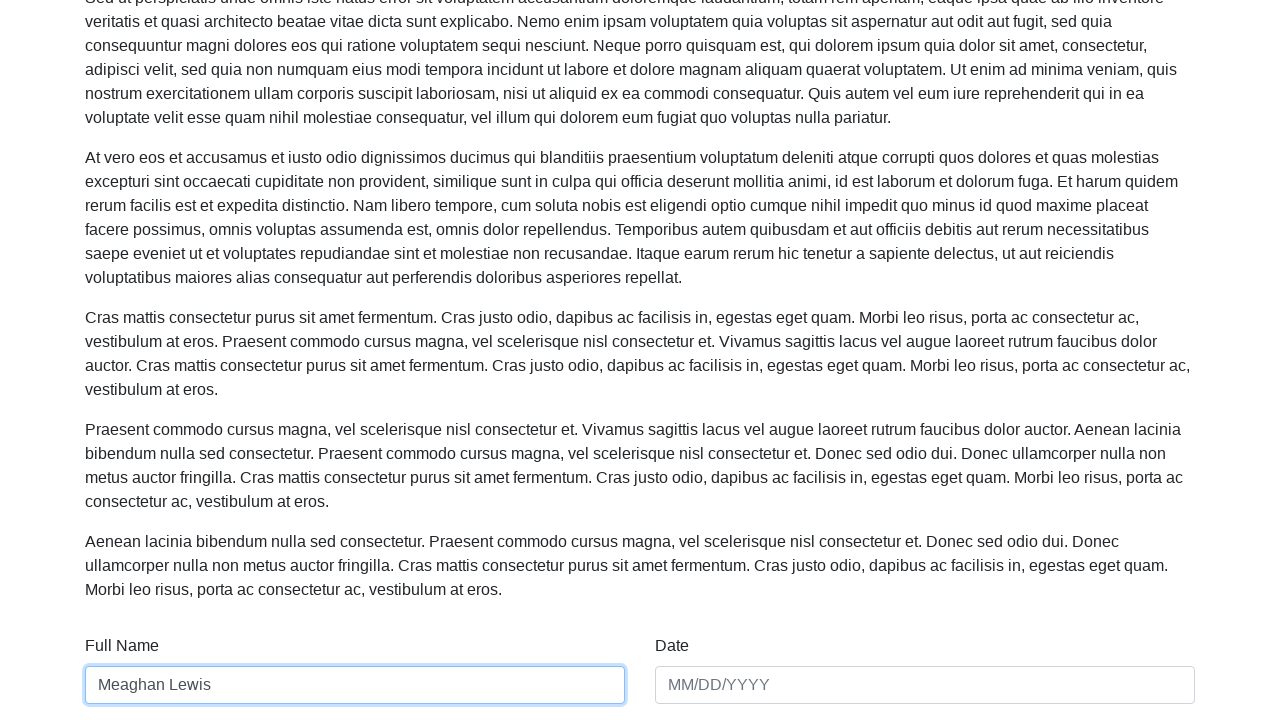

Scrolled to date field
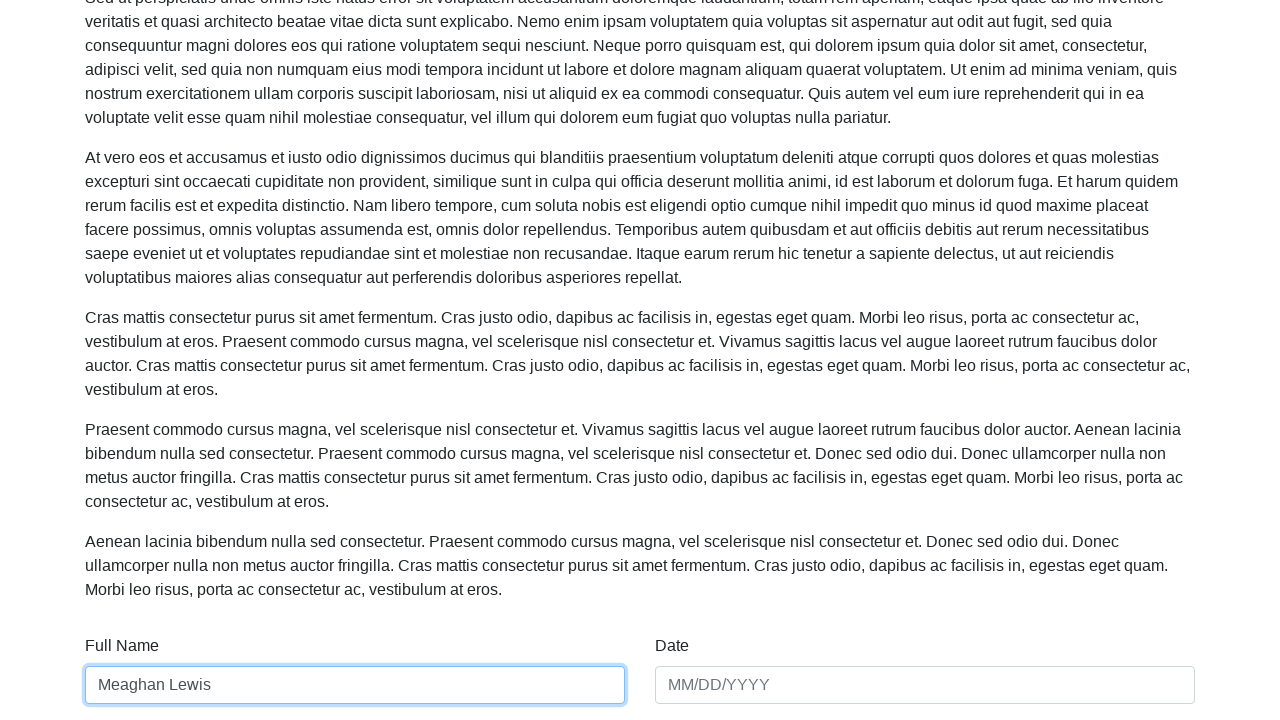

Filled date field with '01/01/2020' on #date
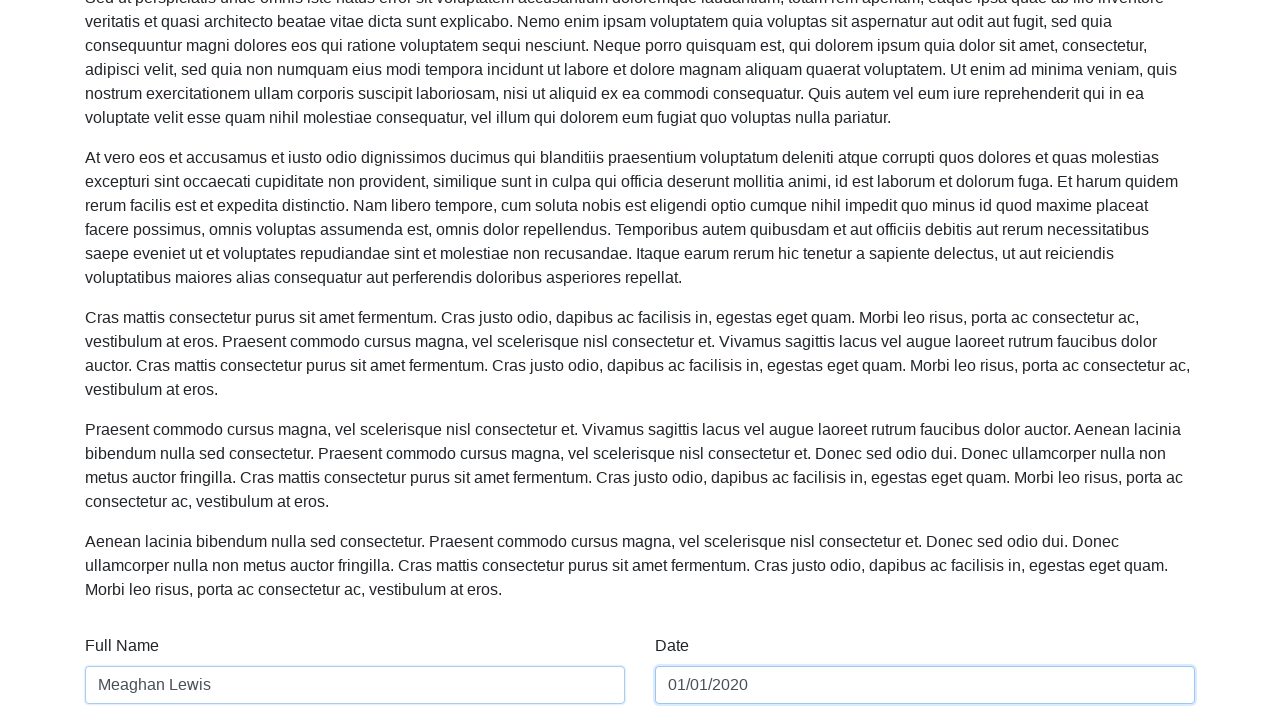

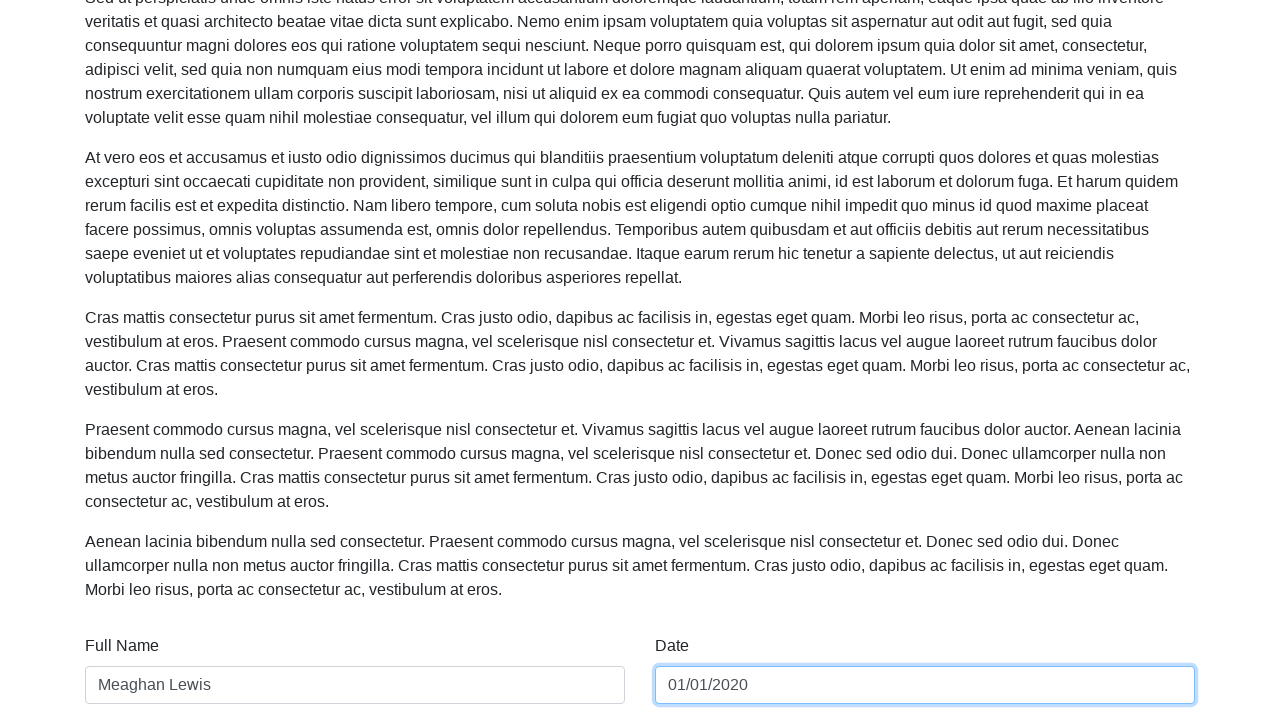